Tests JavaScript alert handling by clicking a button that triggers an alert, accepting the alert, and verifying the success message is displayed.

Starting URL: http://practice.cydeo.com/javascript_alerts

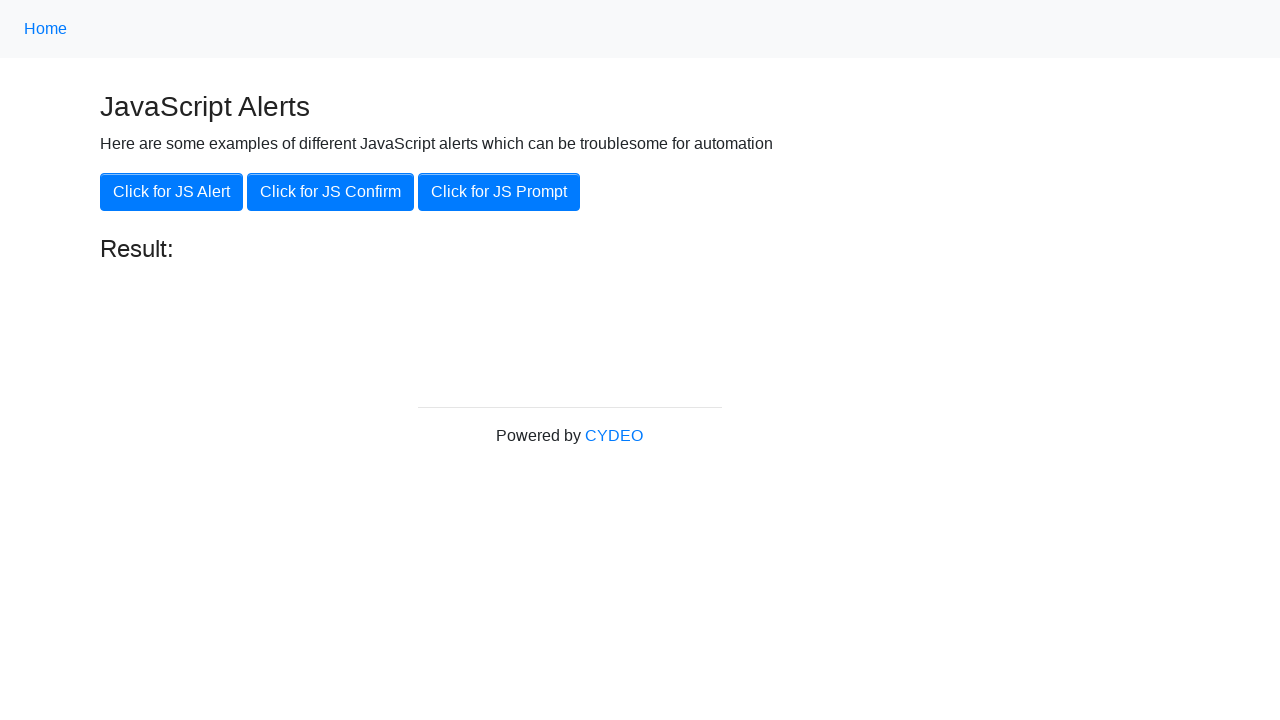

Clicked the 'Click for JS Alert' button at (172, 192) on xpath=//button[.='Click for JS Alert']
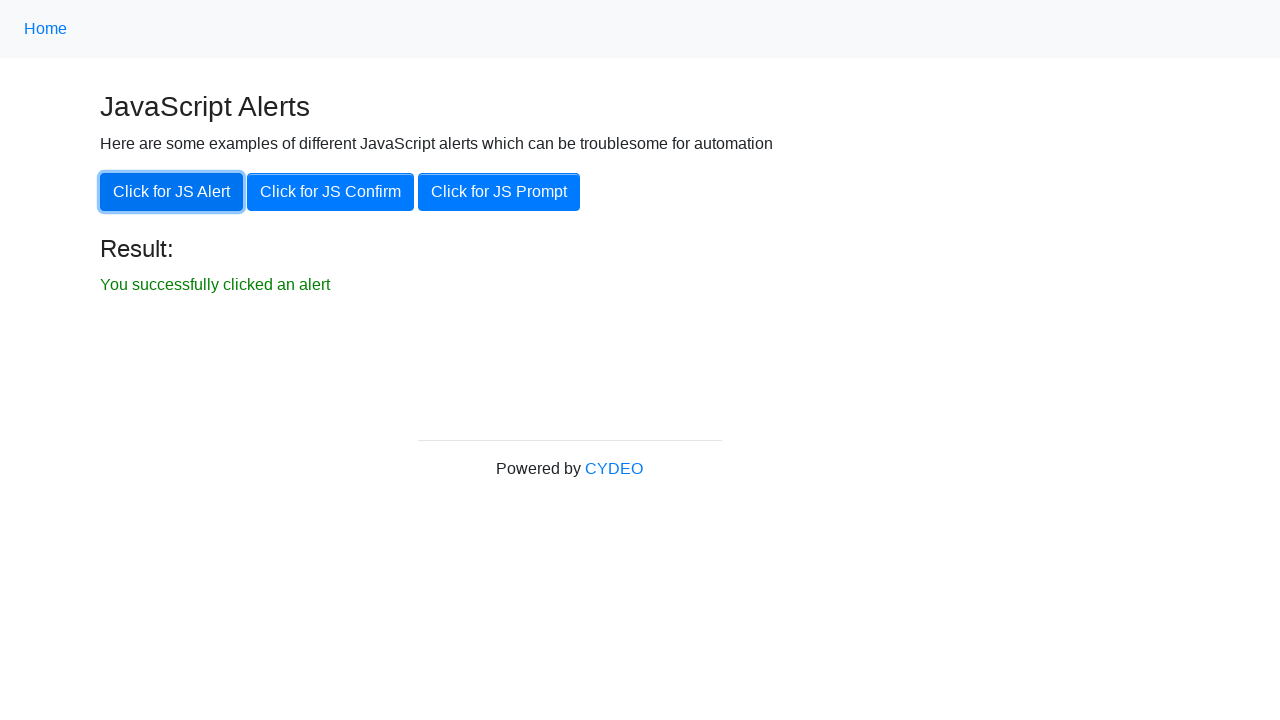

Set up dialog handler to accept alerts
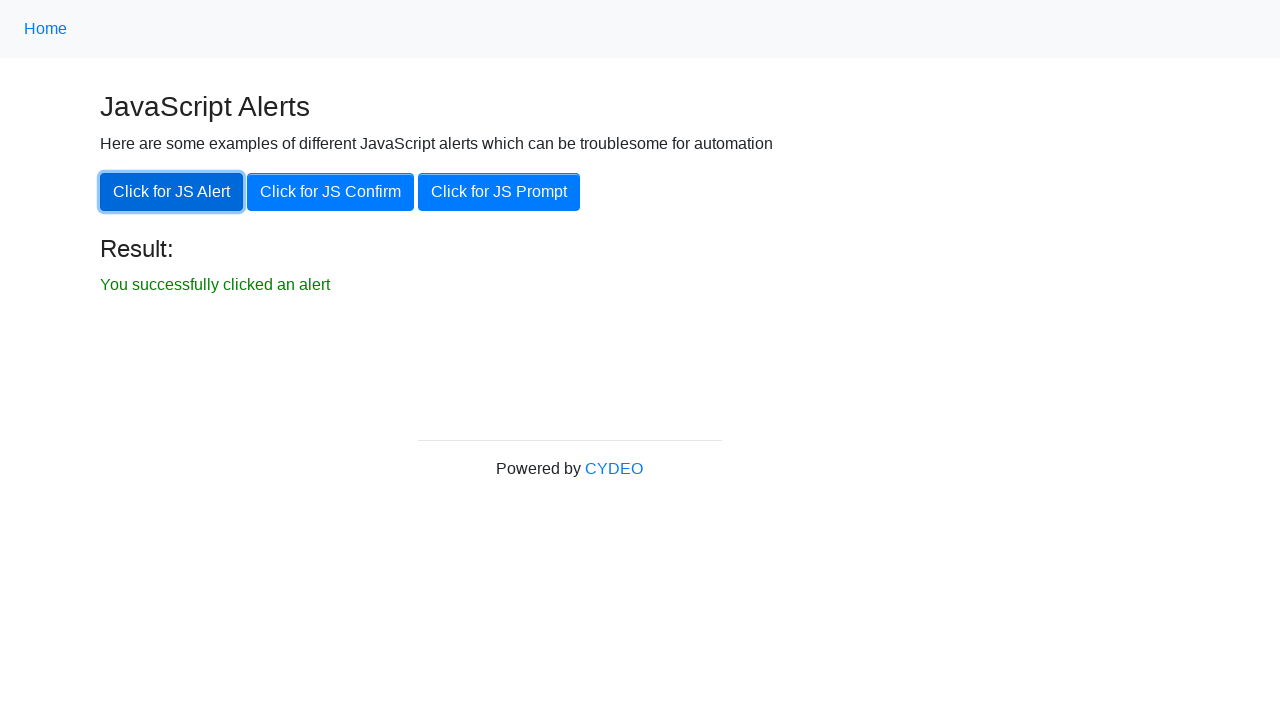

Clicked the 'Click for JS Alert' button again at (172, 192) on xpath=//button[.='Click for JS Alert']
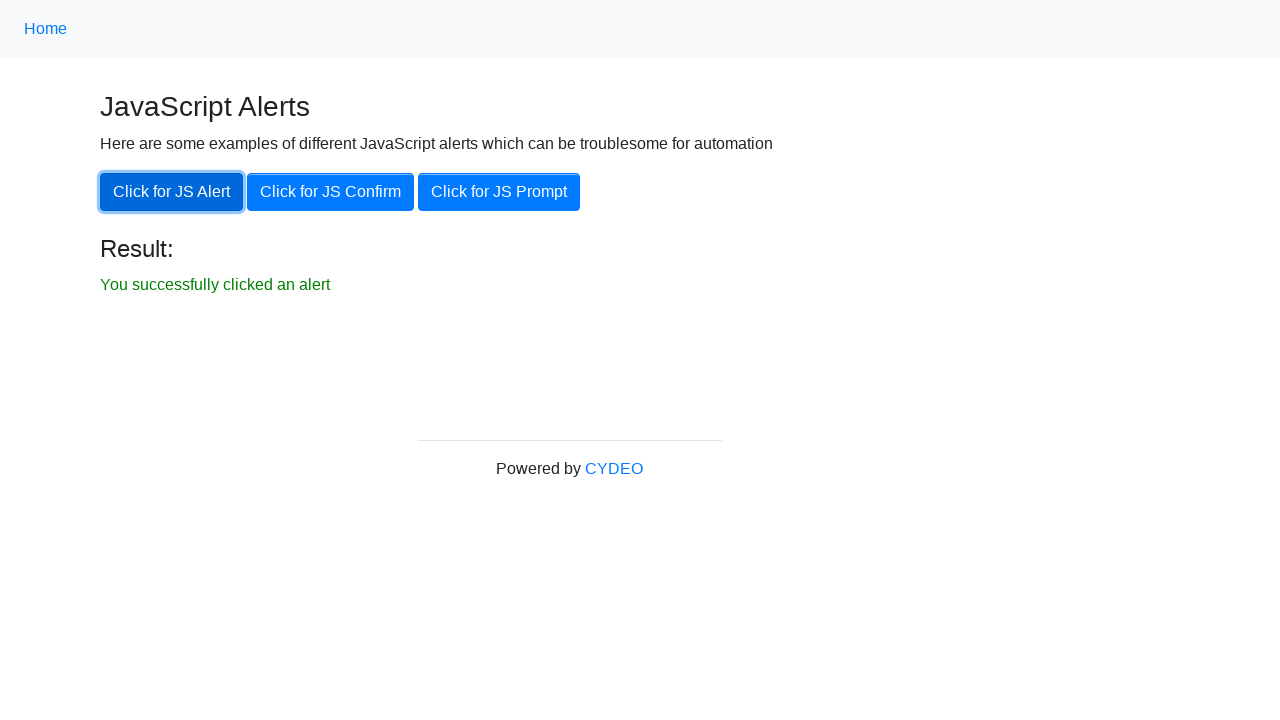

Result text element is now visible
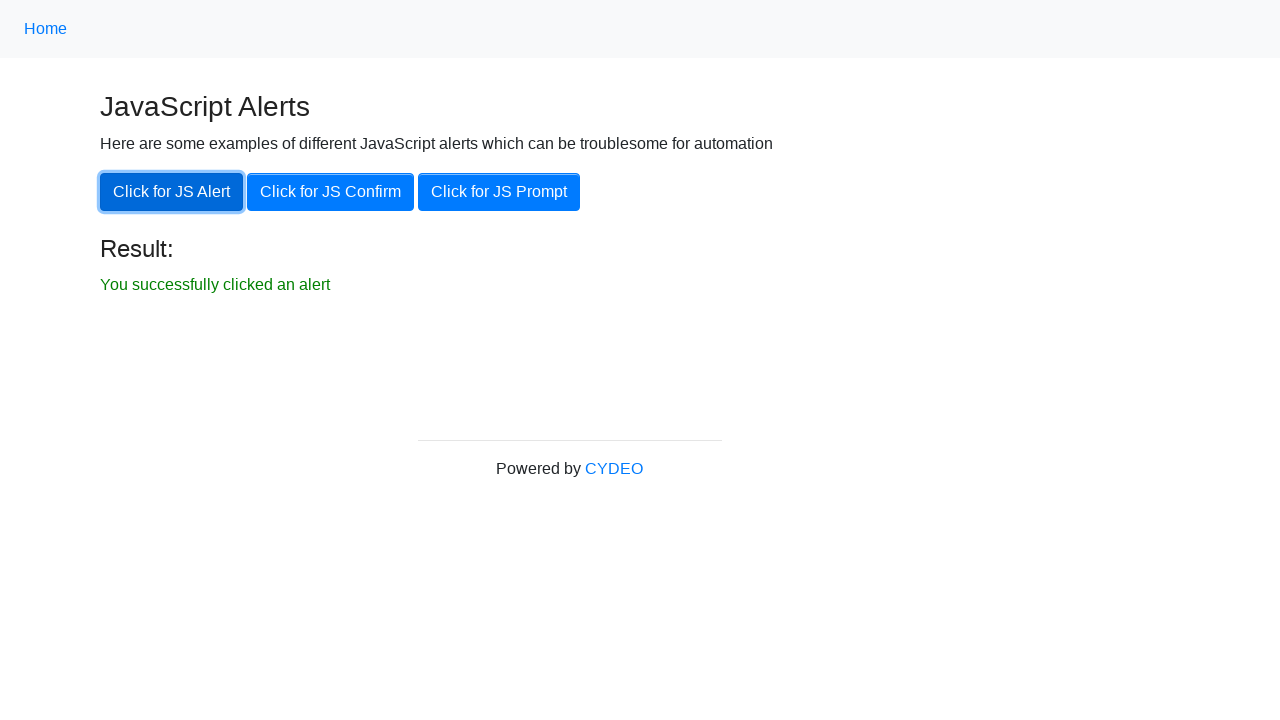

Verified that result text is displayed
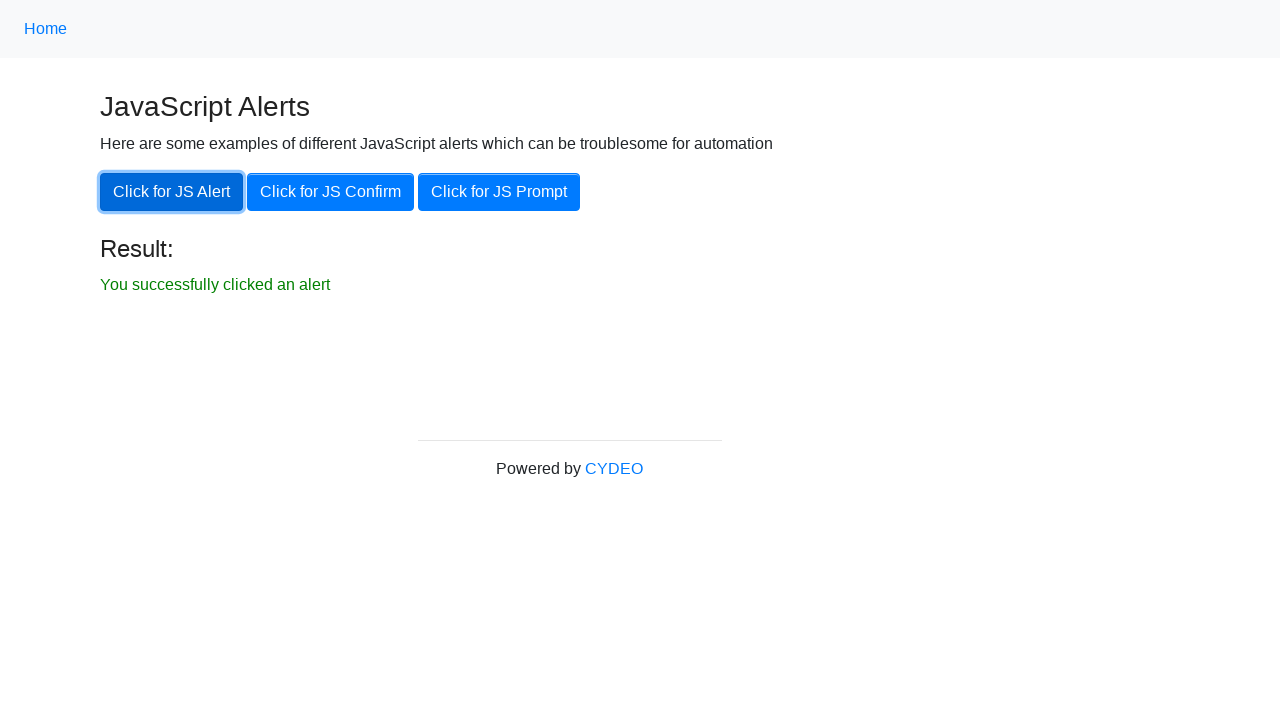

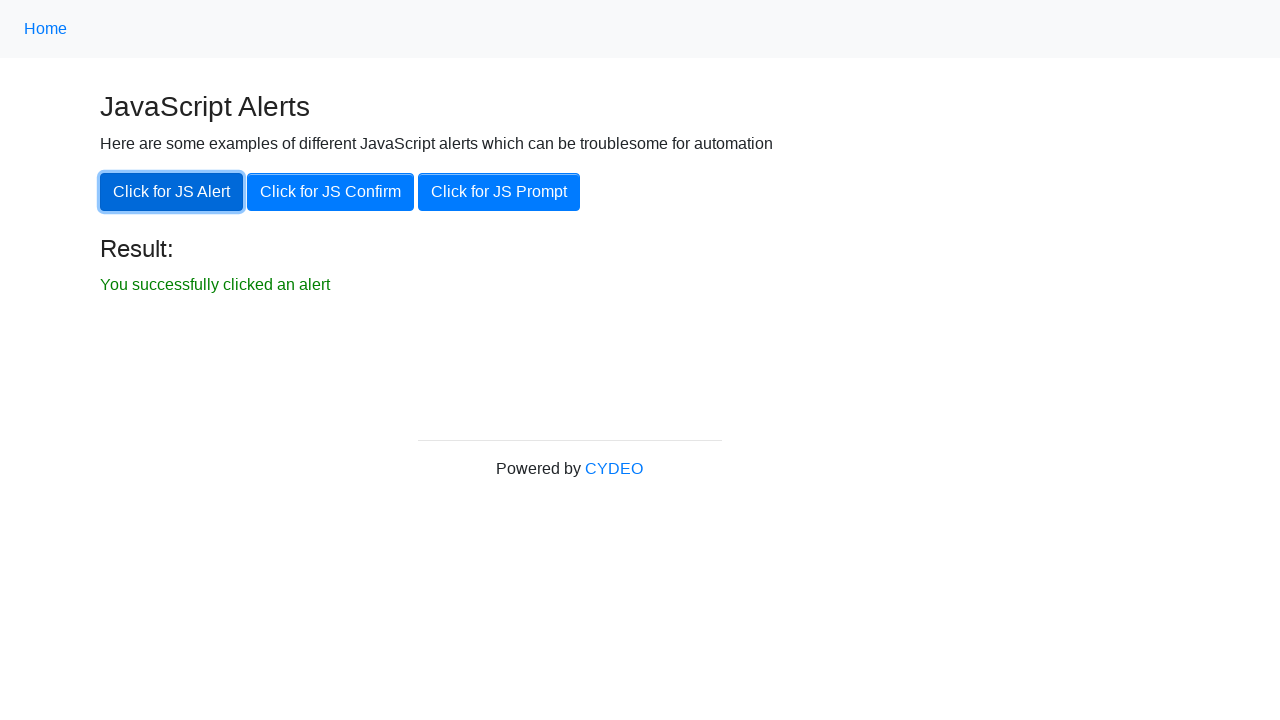